Tests unmarking items as complete by unchecking their checkboxes

Starting URL: https://demo.playwright.dev/todomvc

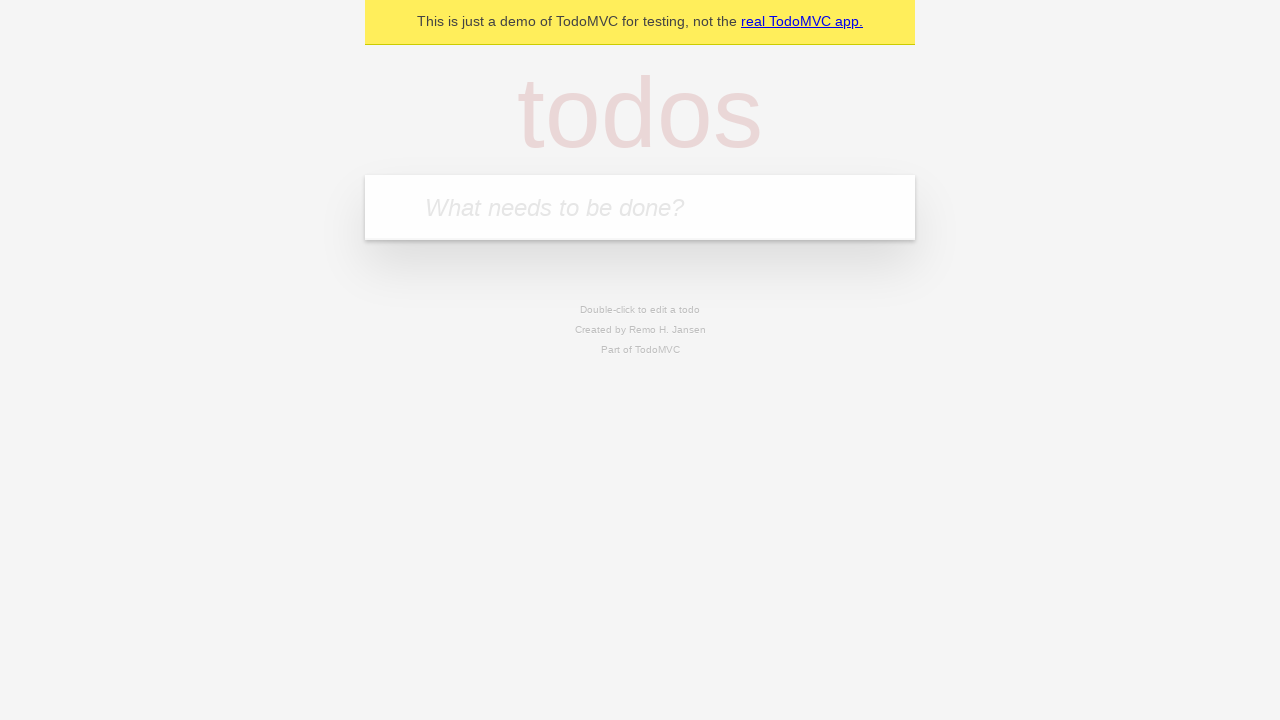

Filled input field with 'buy some cheese' on internal:attr=[placeholder="What needs to be done?"i]
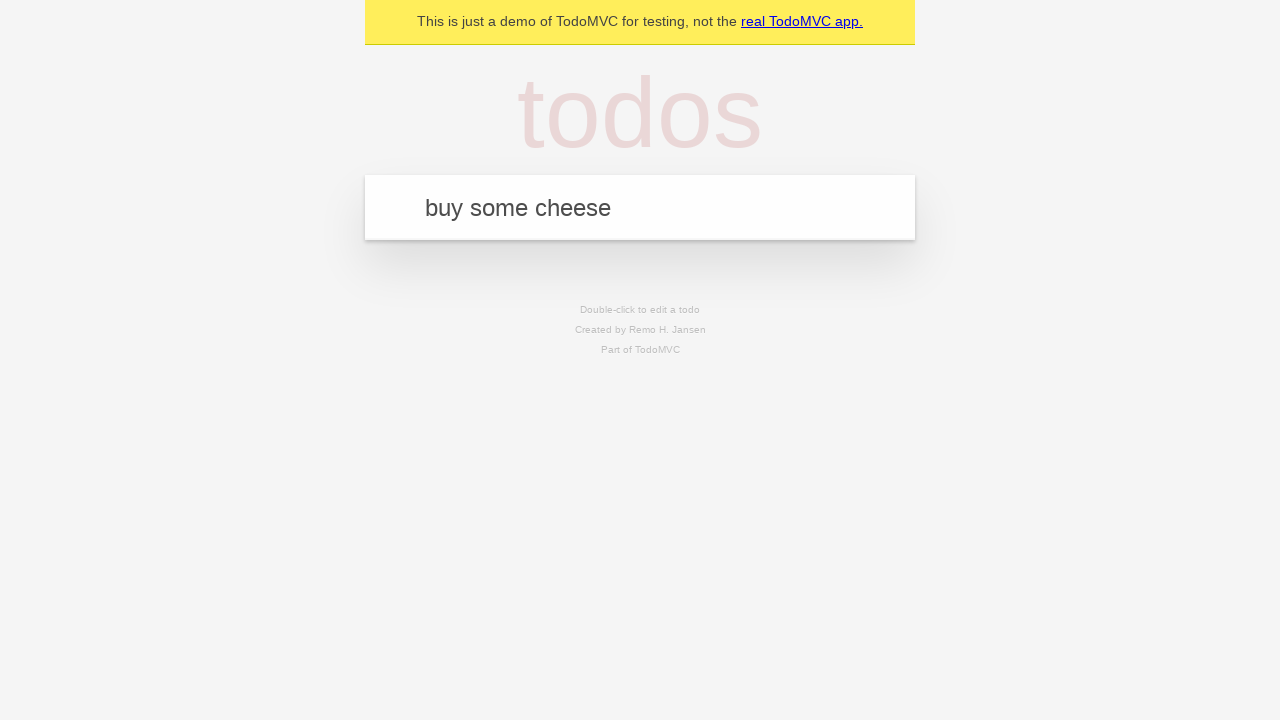

Pressed Enter to add first todo item on internal:attr=[placeholder="What needs to be done?"i]
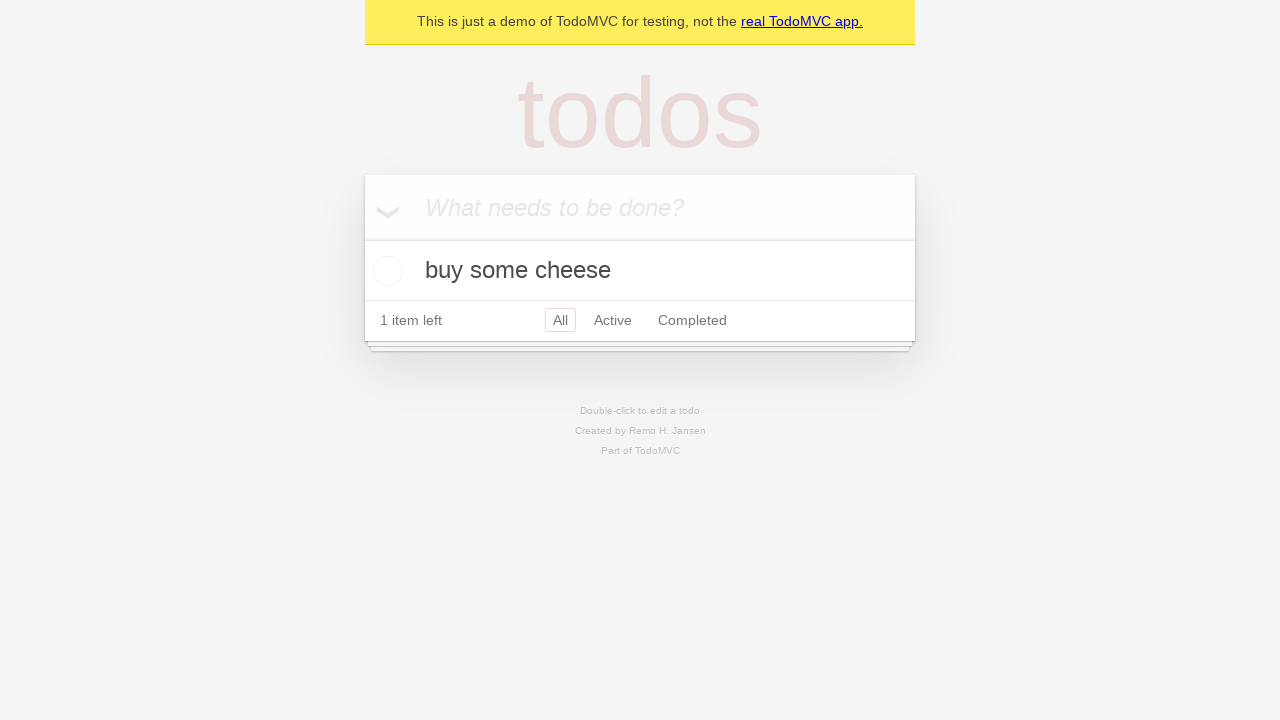

Filled input field with 'feed the cat' on internal:attr=[placeholder="What needs to be done?"i]
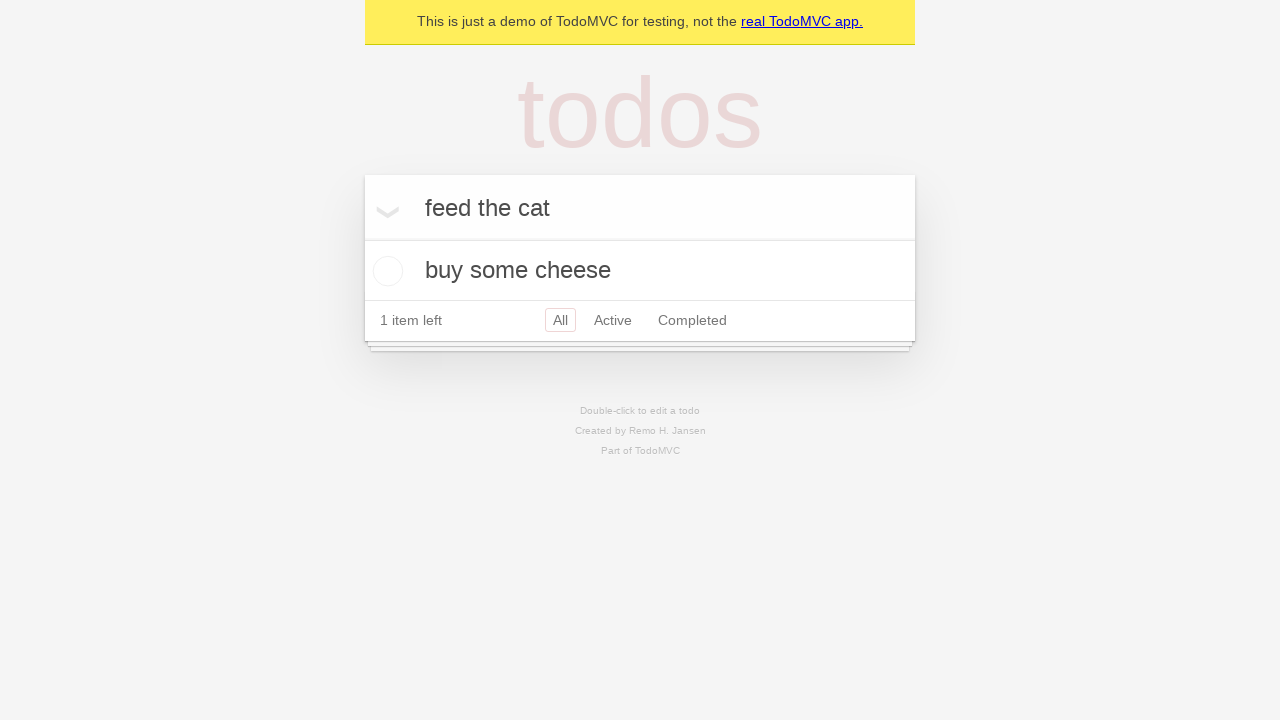

Pressed Enter to add second todo item on internal:attr=[placeholder="What needs to be done?"i]
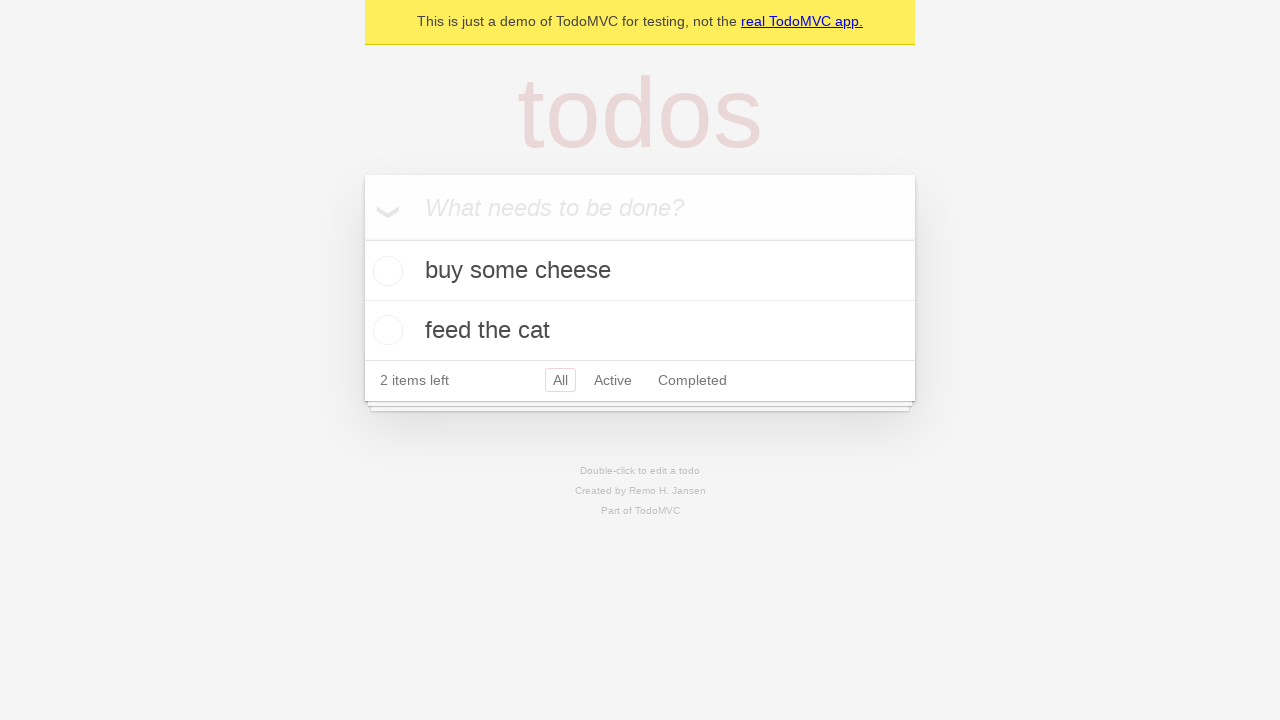

Checked the first todo item checkbox at (385, 271) on [data-testid='todo-item'] >> nth=0 >> internal:role=checkbox
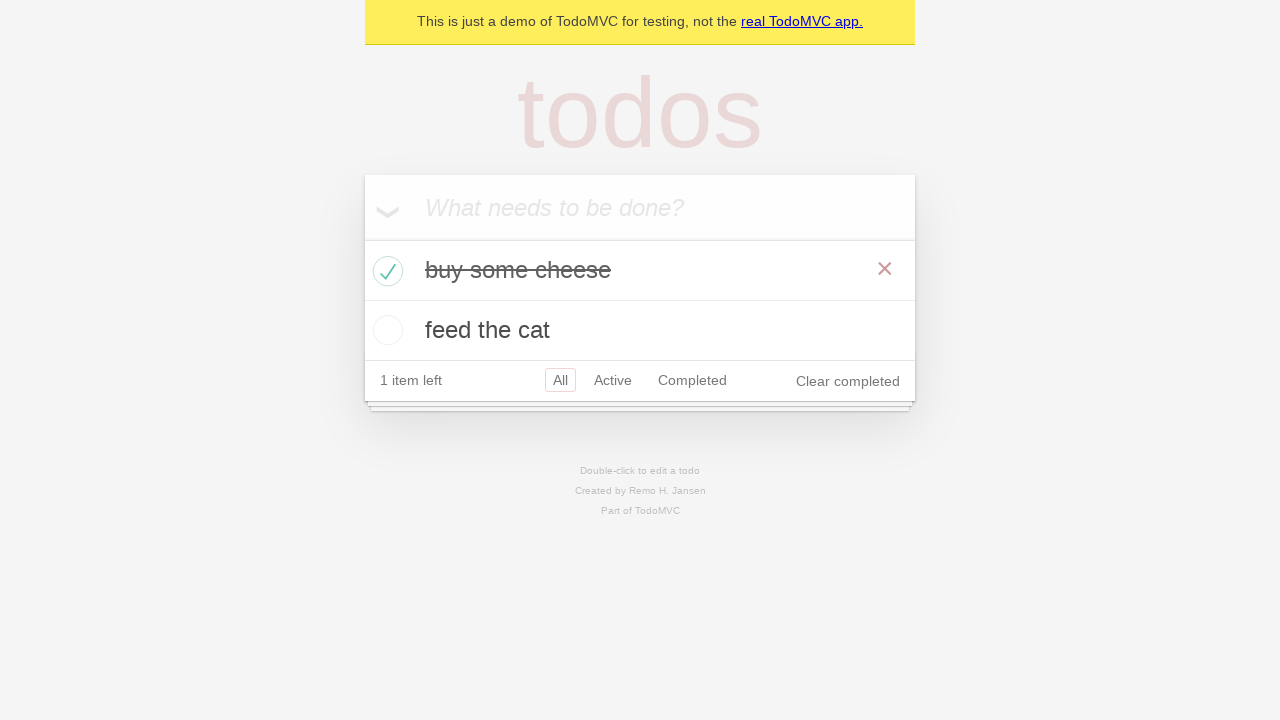

Unchecked the first todo item checkbox to mark it as incomplete at (385, 271) on [data-testid='todo-item'] >> nth=0 >> internal:role=checkbox
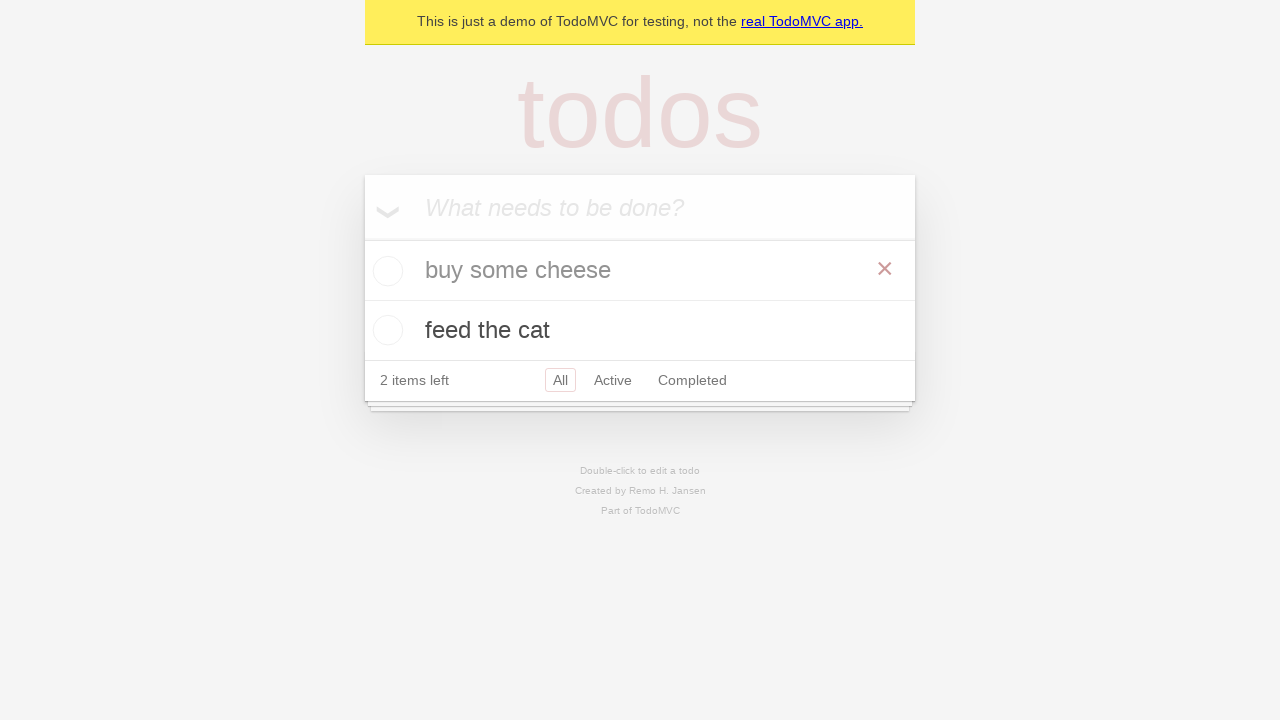

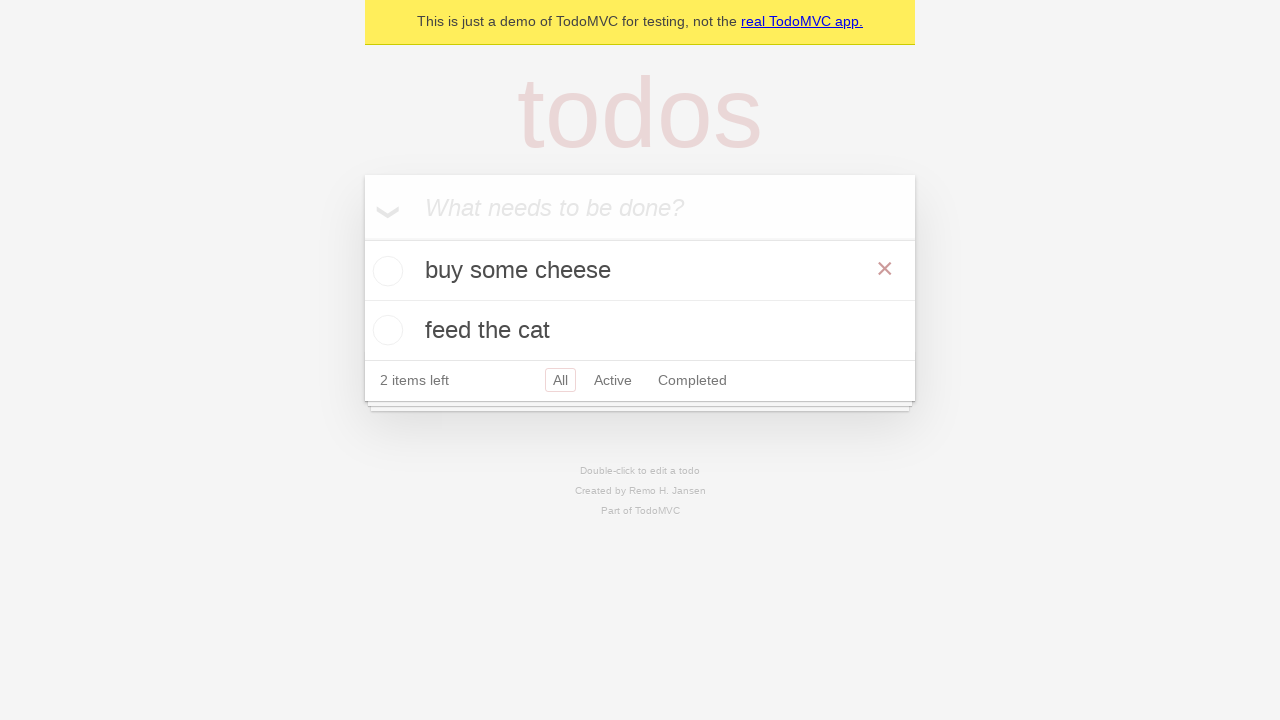